Tests right-click context menu functionality by performing a context click on a button element to trigger the context menu

Starting URL: http://swisnl.github.io/jQuery-contextMenu/demo.html

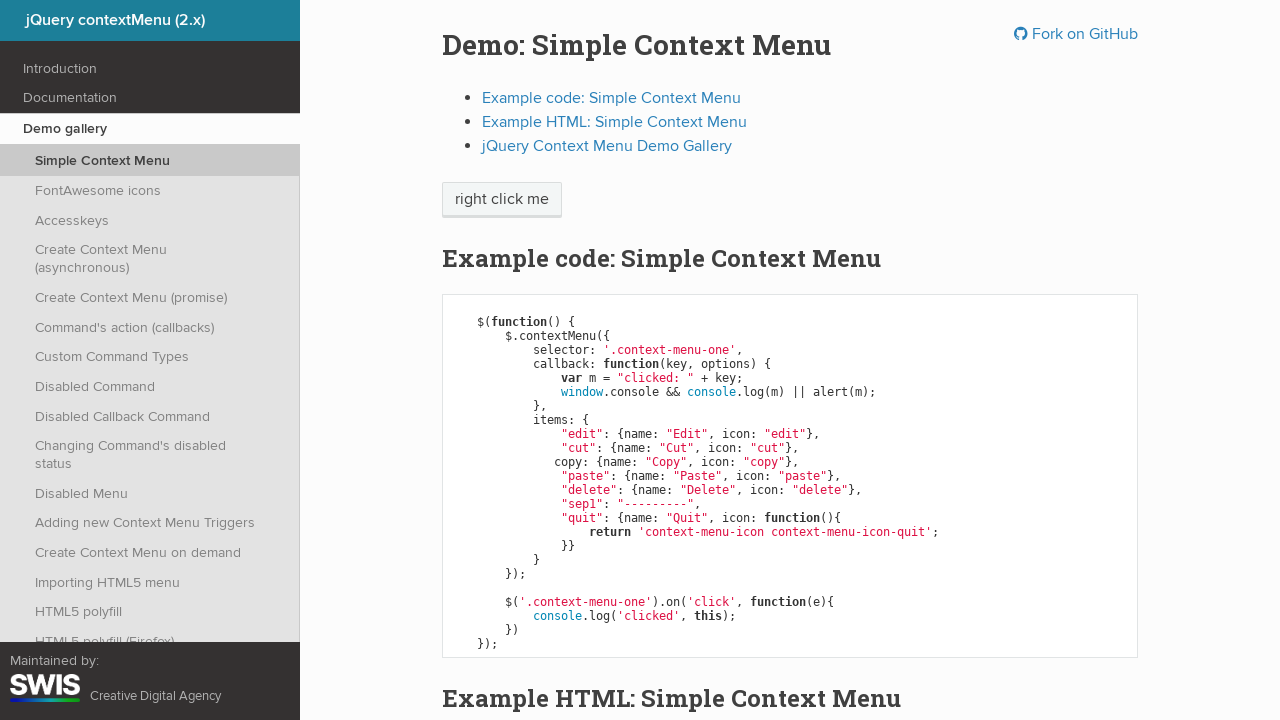

Waited for context menu button to be visible
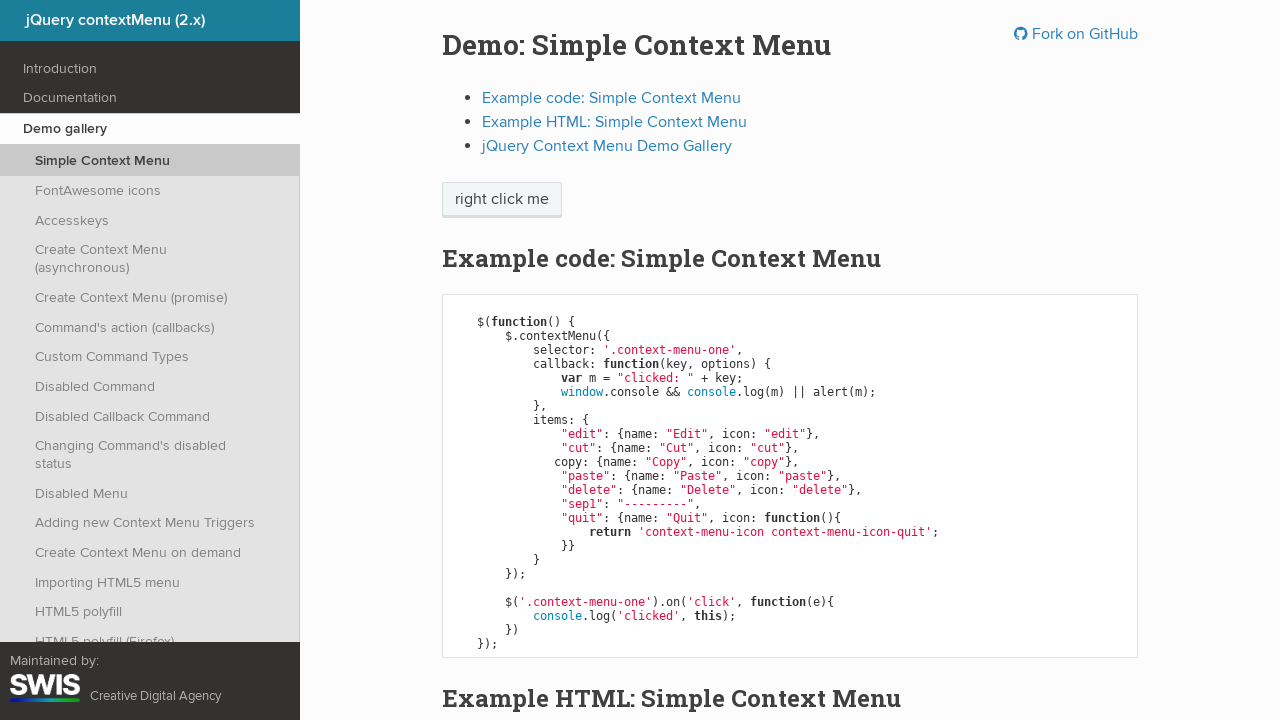

Right-clicked on button to trigger context menu at (502, 200) on span.context-menu-one.btn.btn-neutral
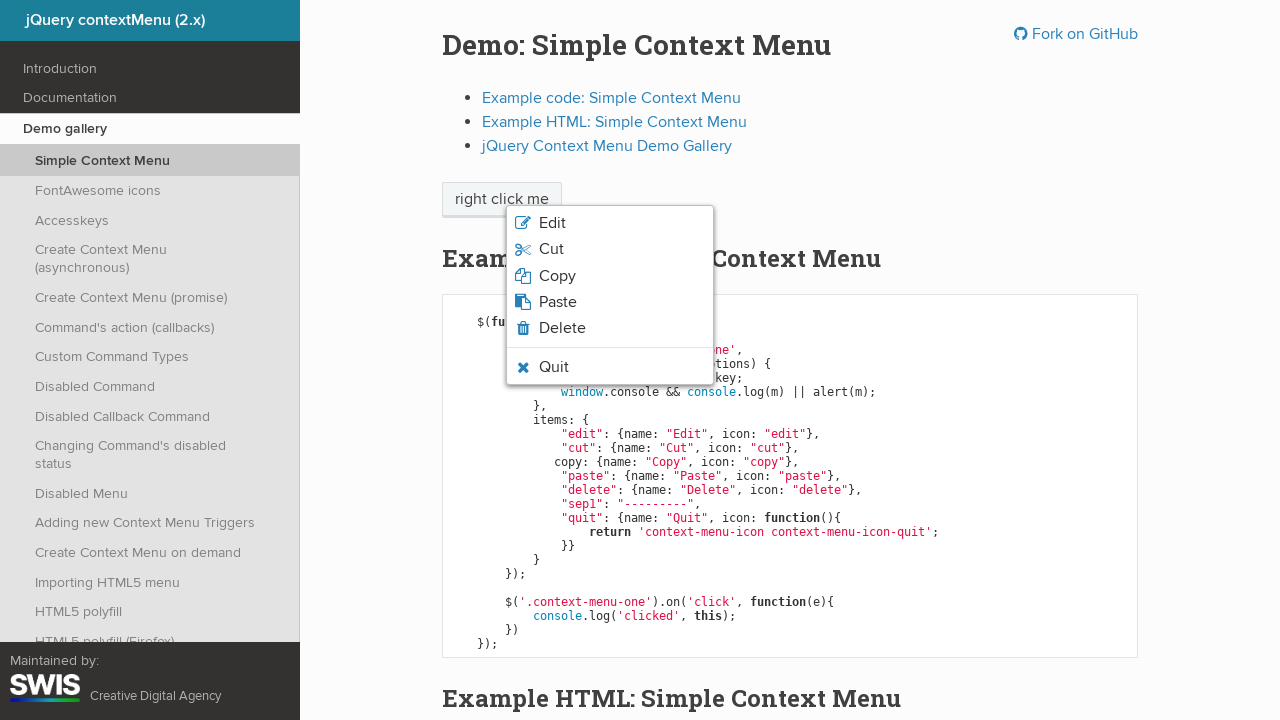

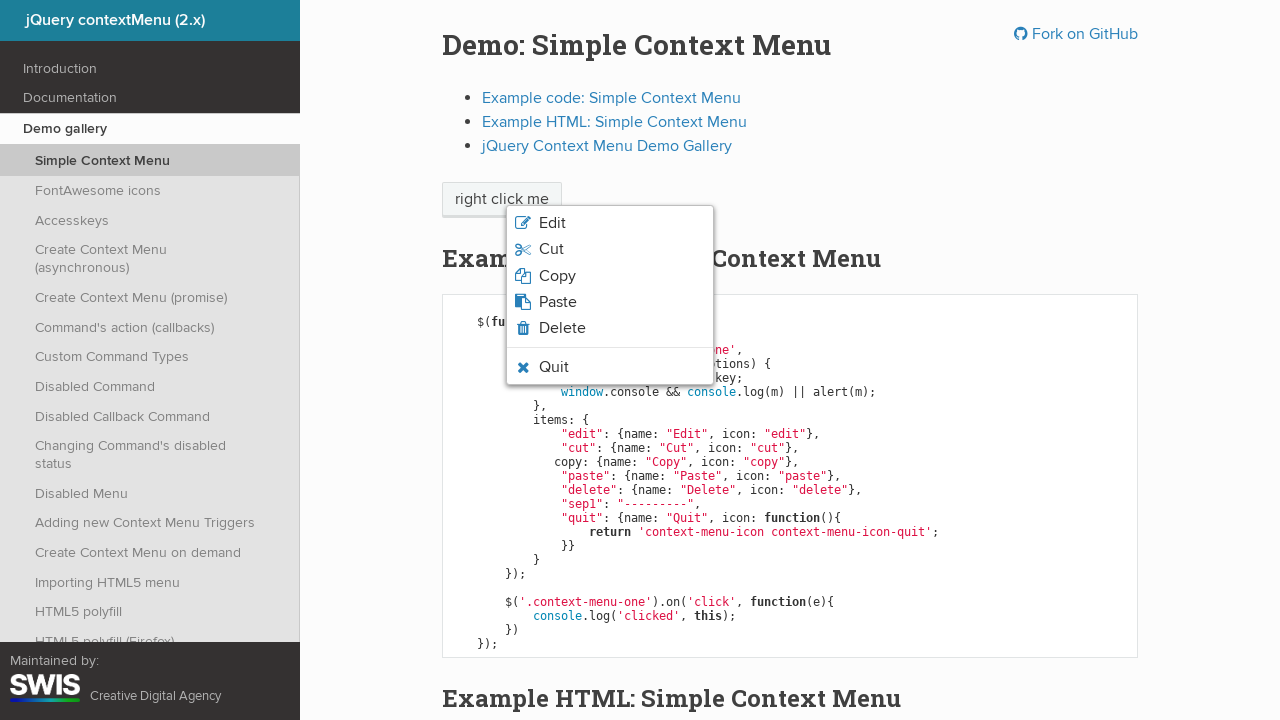